Navigates to a Lululemon product page for men's shorts and waits for the page to load, then checks for the presence of size availability elements.

Starting URL: https://shop.lululemon.com/p/men-shorts/Pace-Breaker-Short-5-Lined/_/prod10080318?color=0001&sz=XS

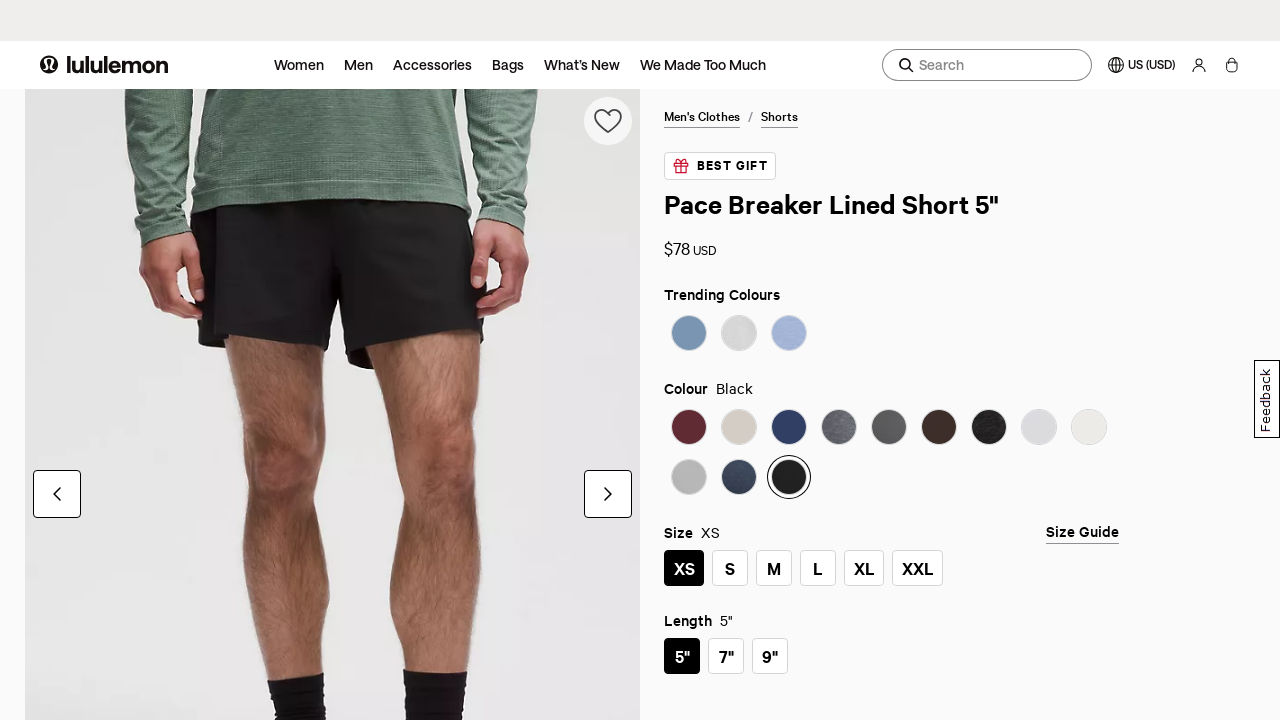

Waited for page to reach networkidle load state
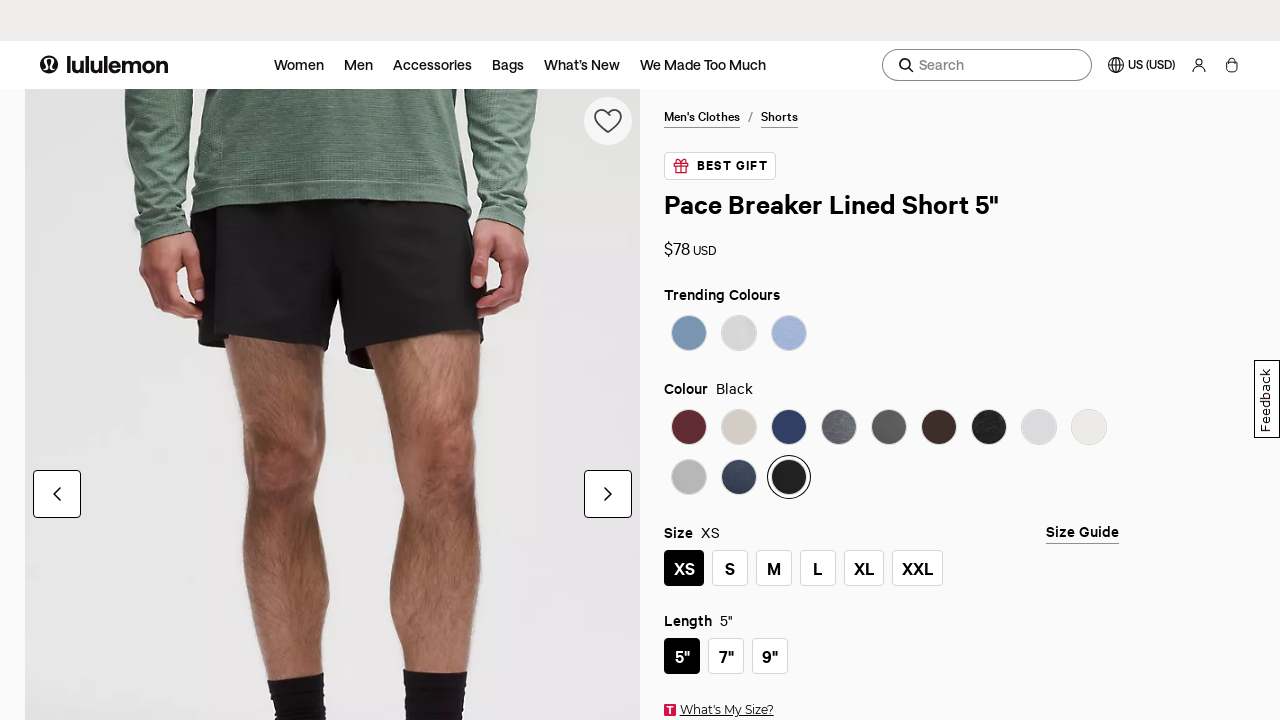

Waited 5 seconds for product details to render
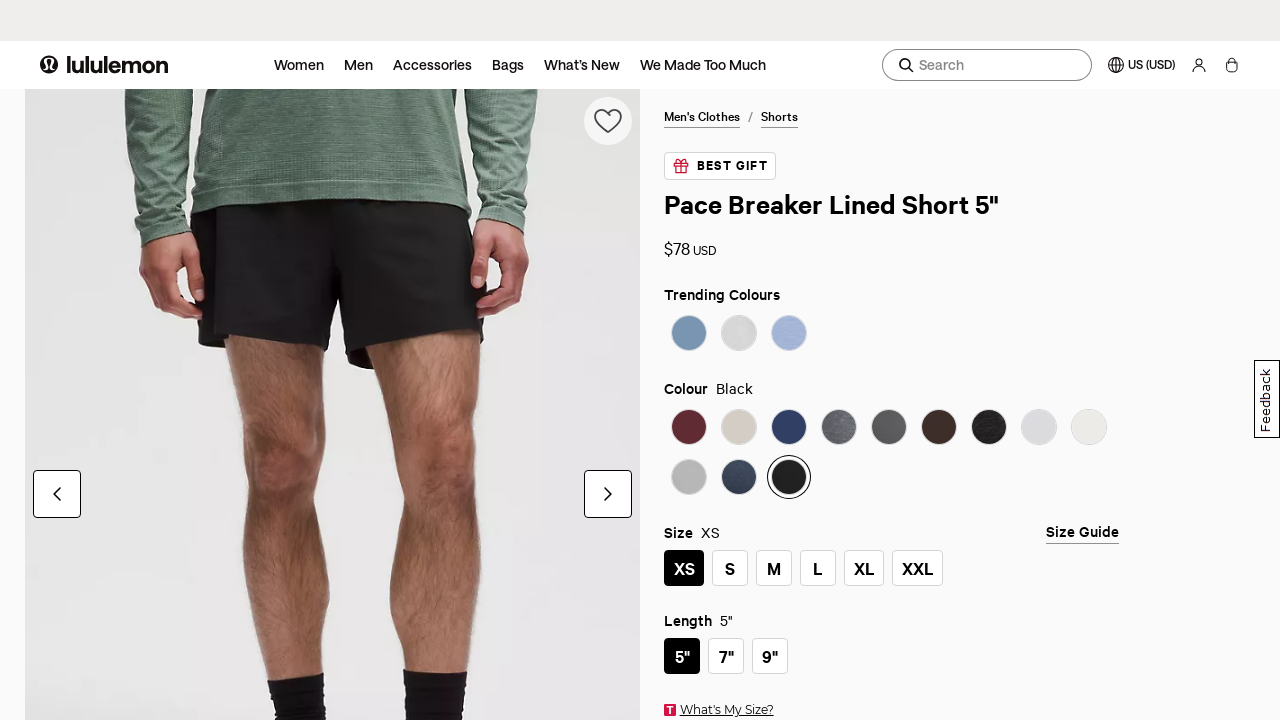

Located size notification error element
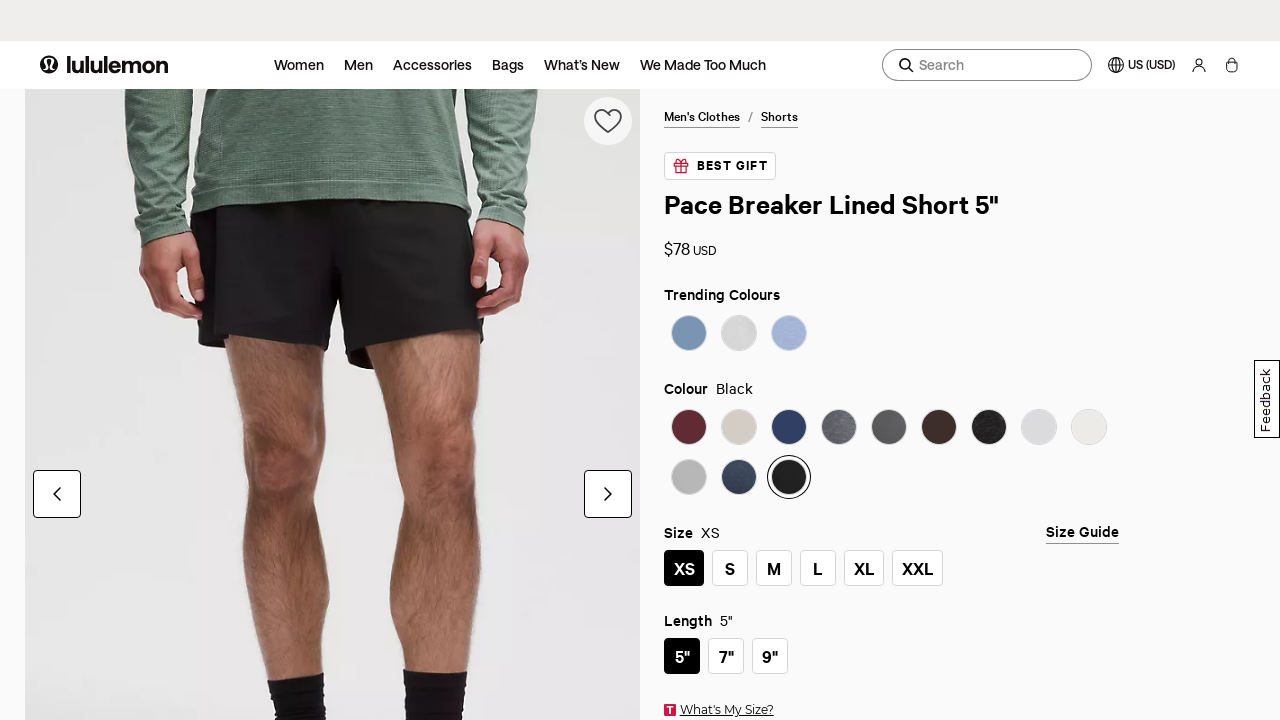

Confirmed size appears to be in stock
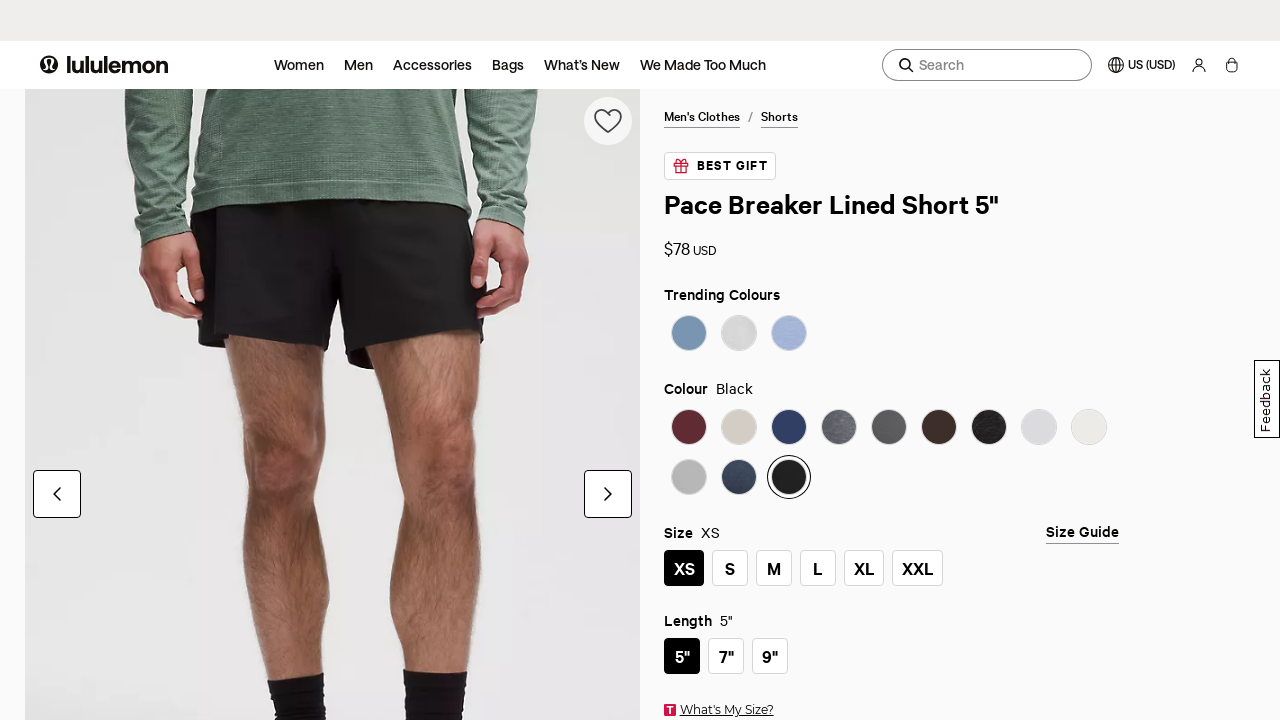

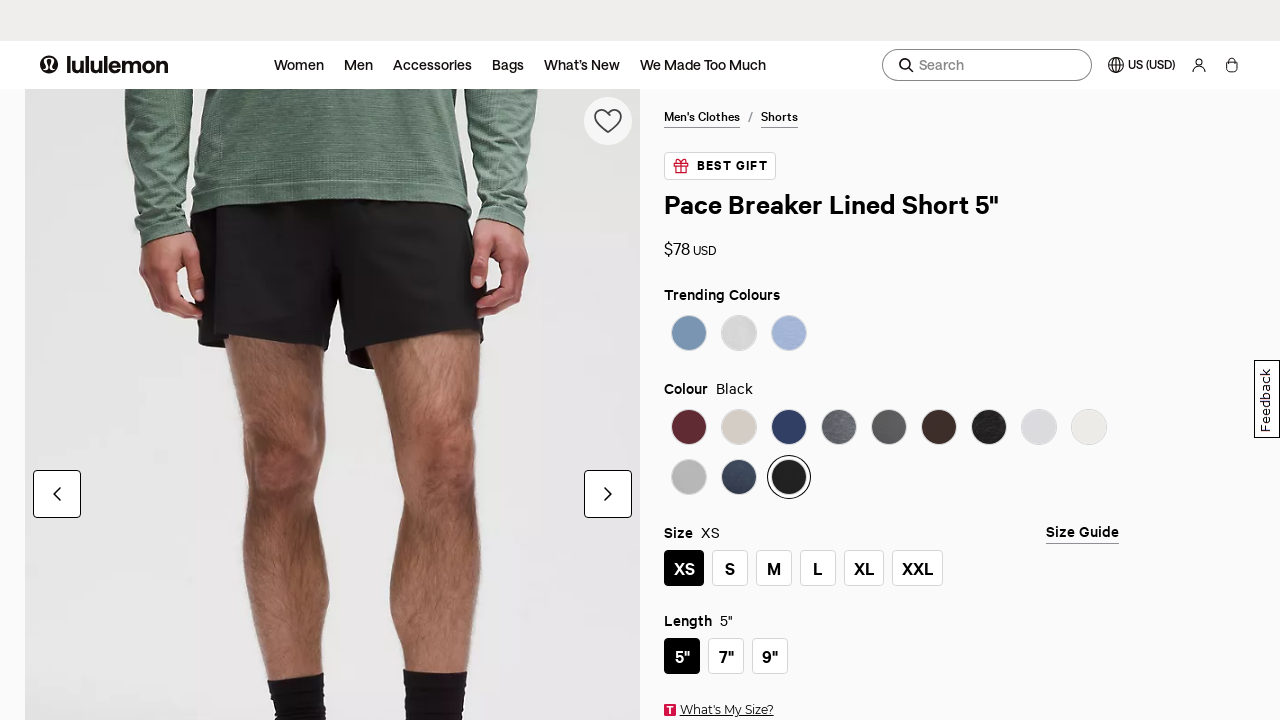